Clicks on the Bahasa Indonesia language link to switch the page language

Starting URL: https://semver.org/

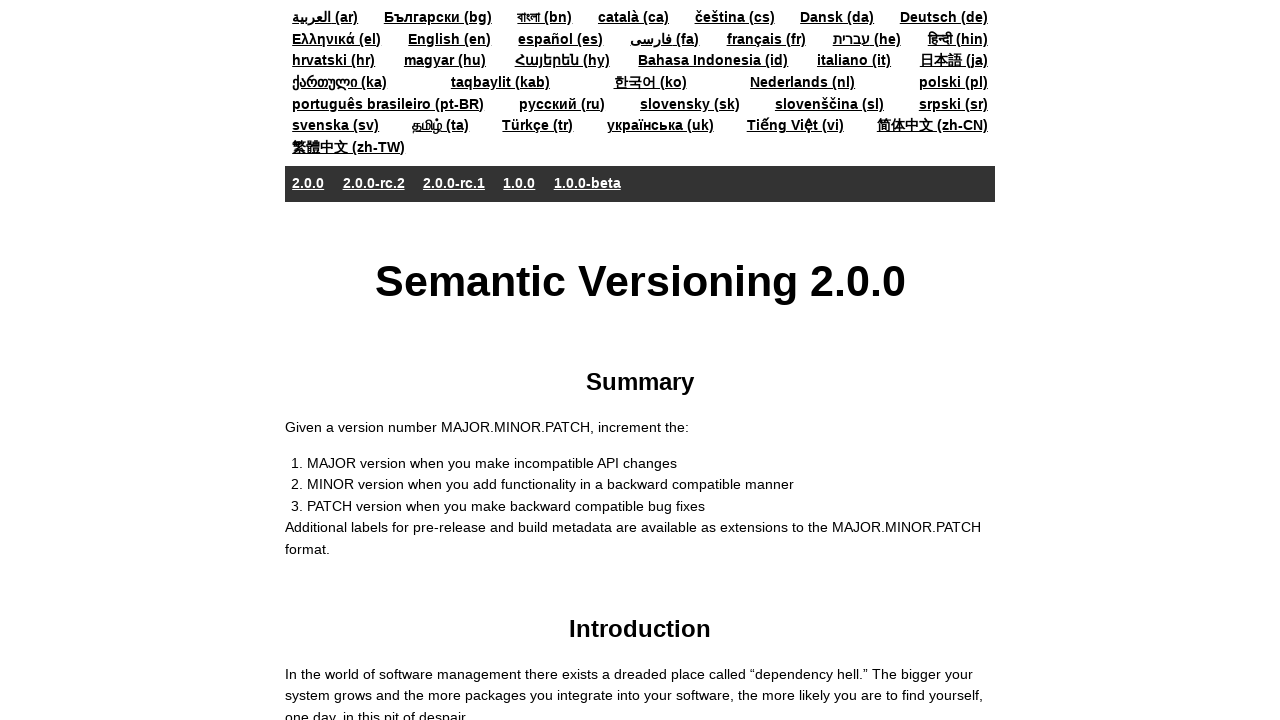

Clicked on the Bahasa Indonesia (id) language link at (713, 60) on text='Bahasa Indonesia (id)'
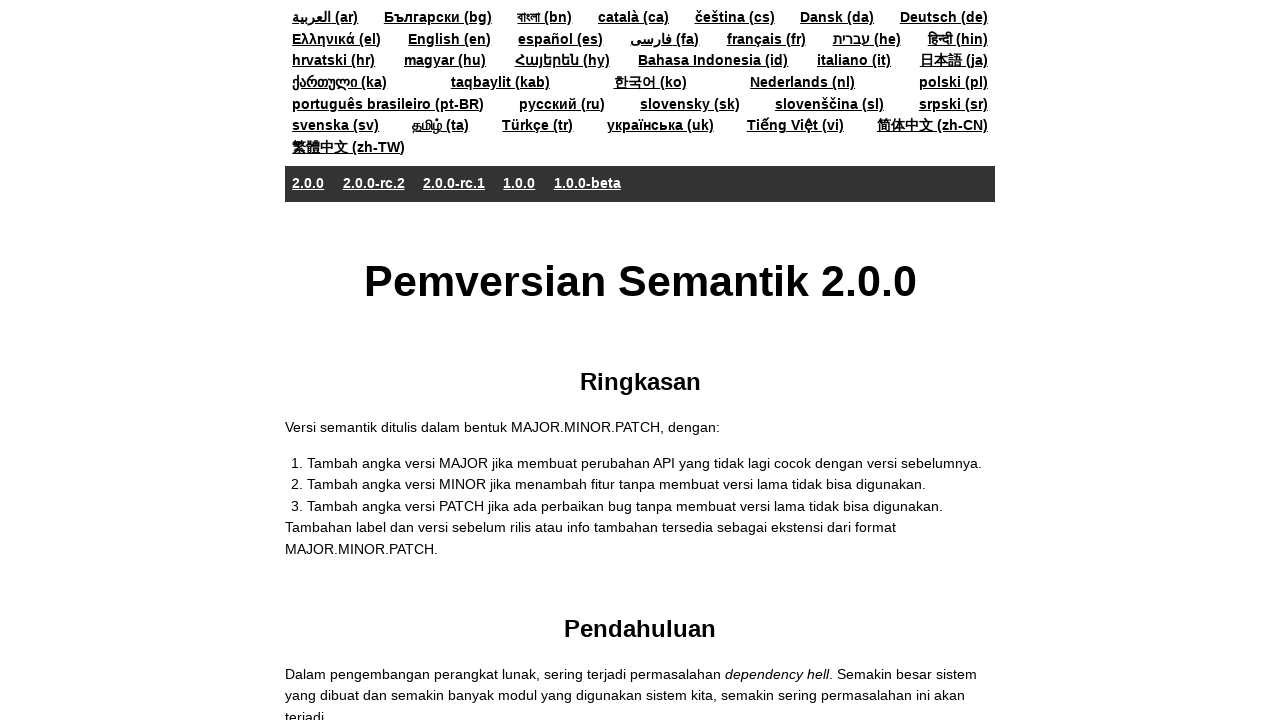

Waited for page to load in Indonesian language - #spec selector found
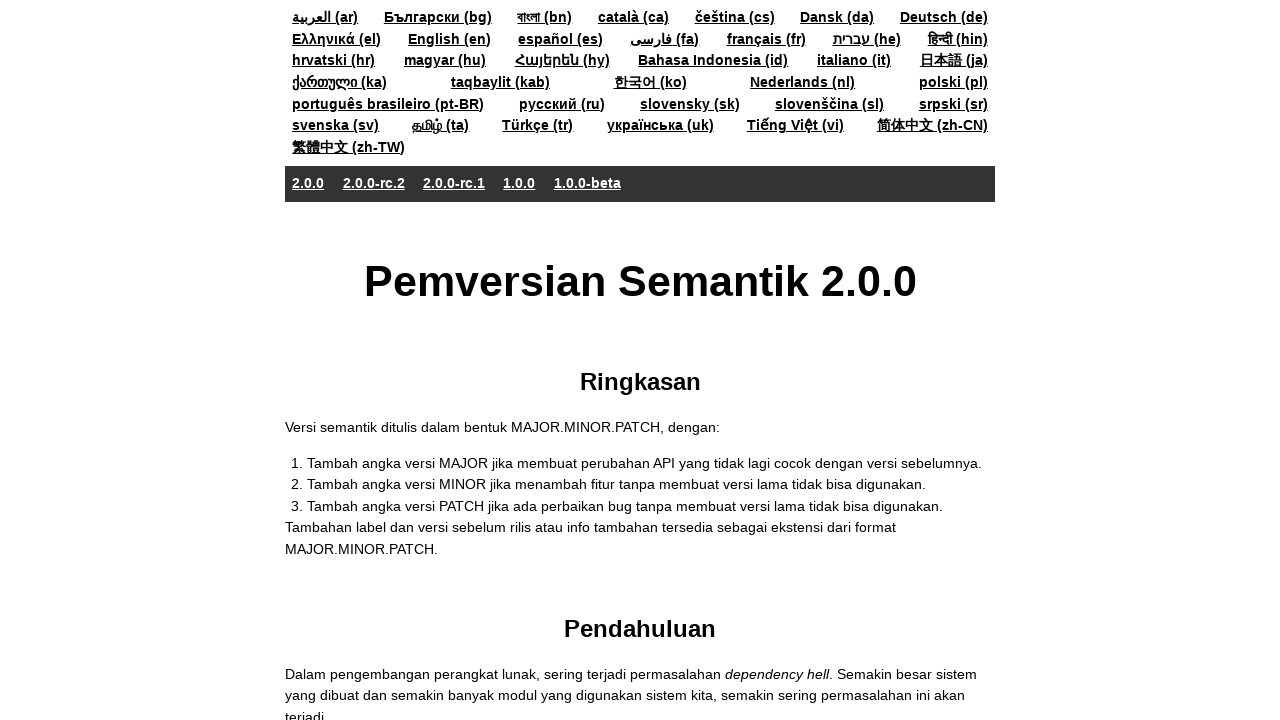

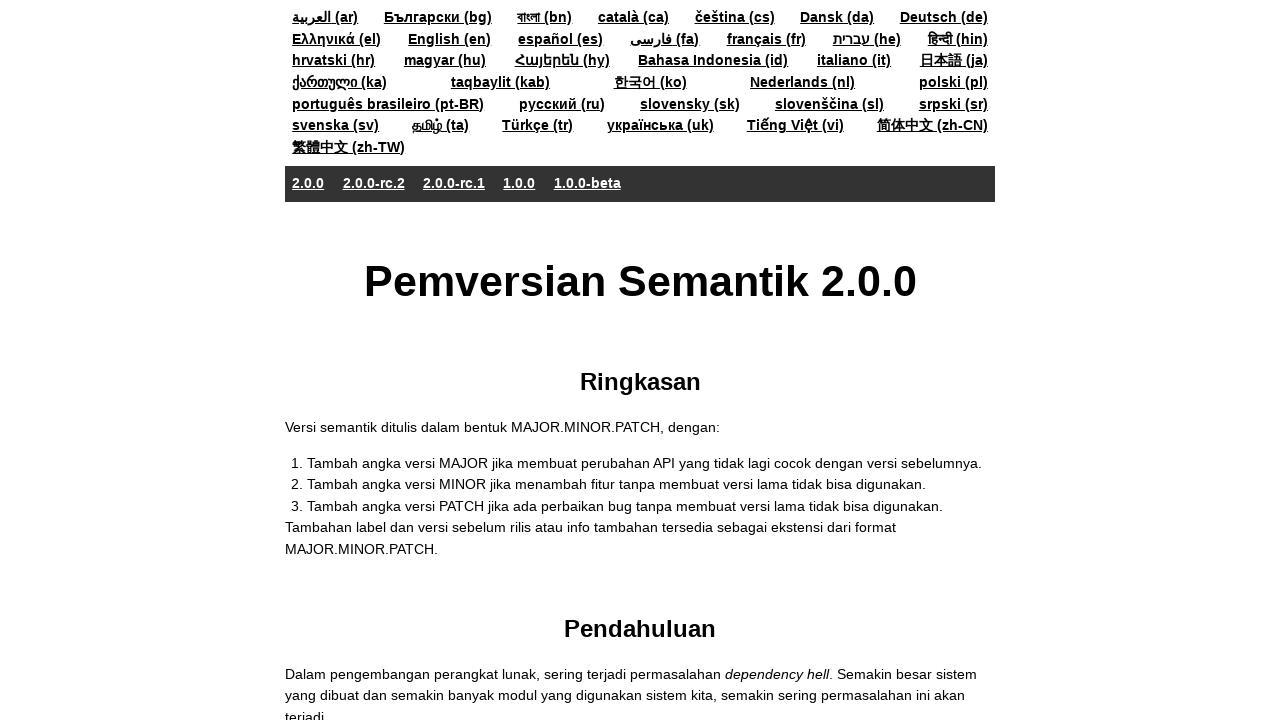